Tests drag and drop functionality by dragging element A to element B using low-level mouse actions and verifying the swap occurred

Starting URL: https://the-internet.herokuapp.com/drag_and_drop

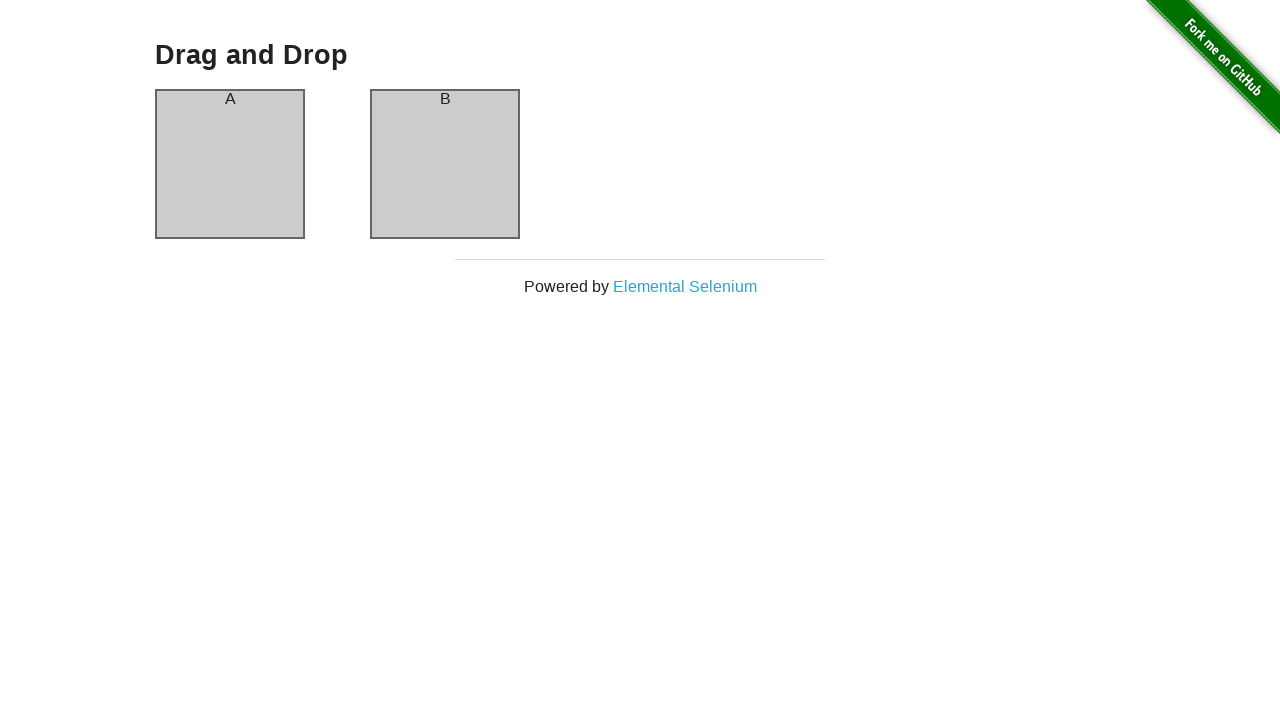

Located source element (column A)
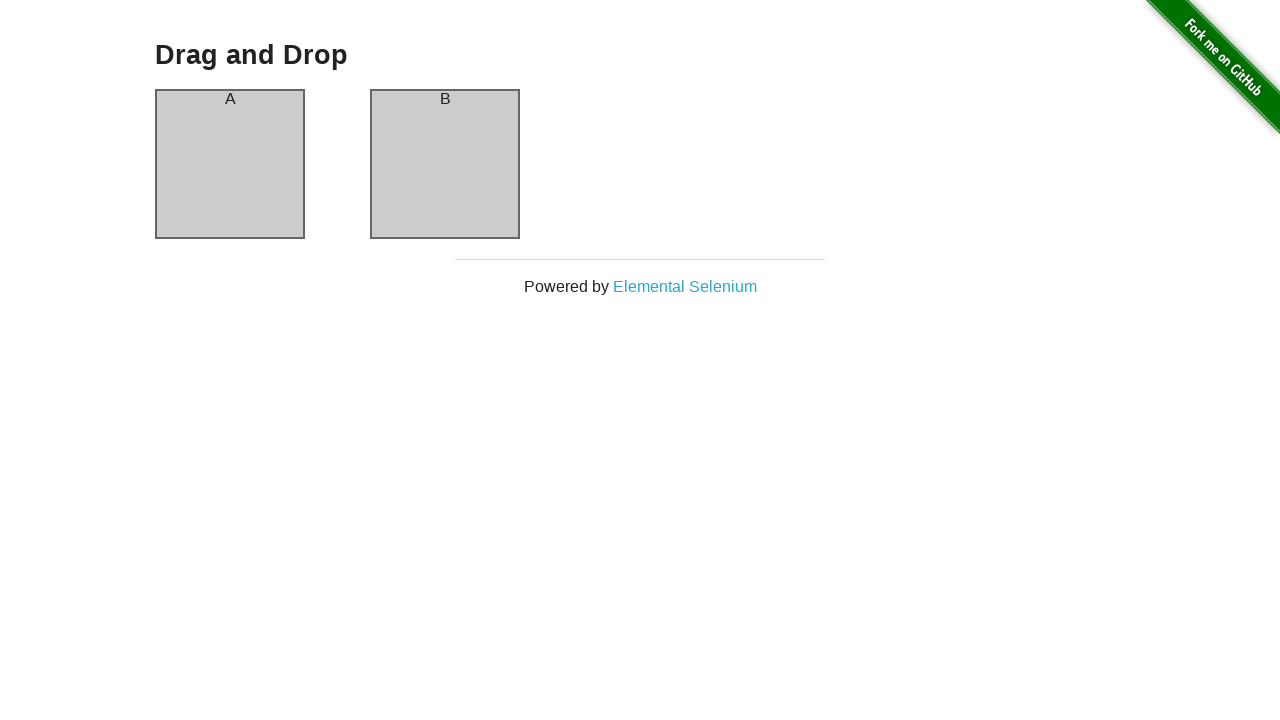

Located target element (column B)
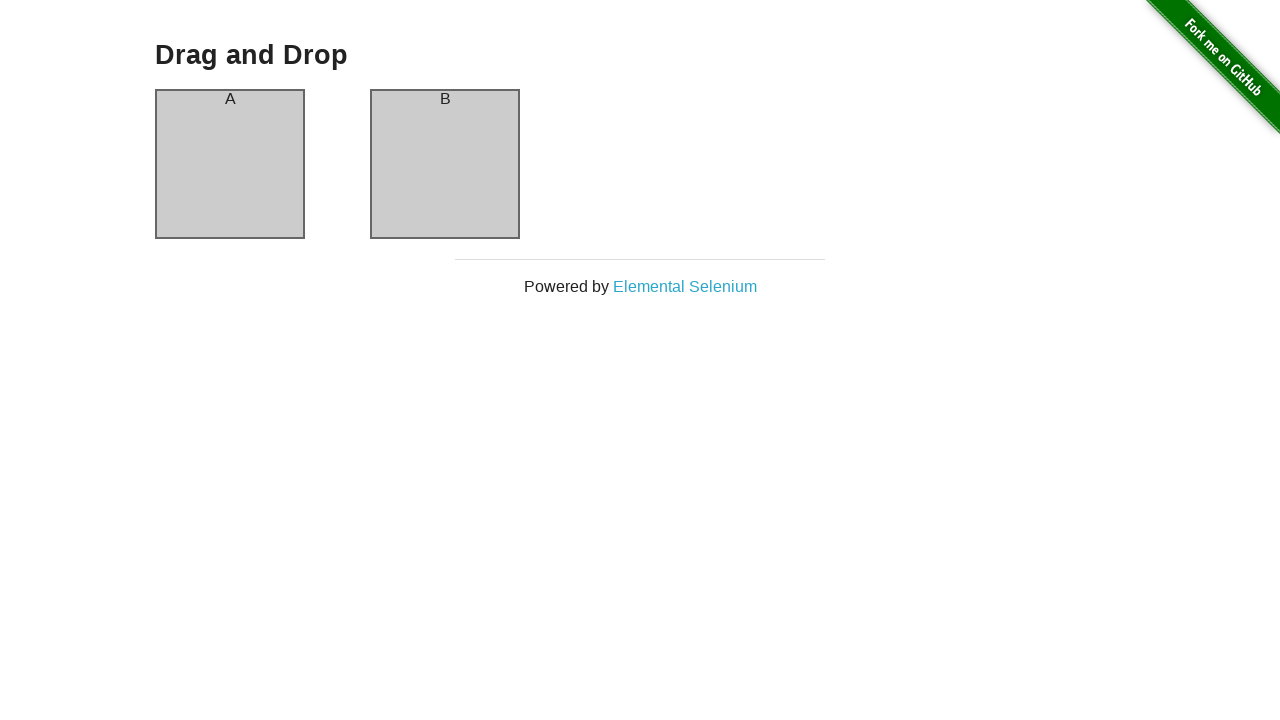

Dragged column A to column B at (445, 164)
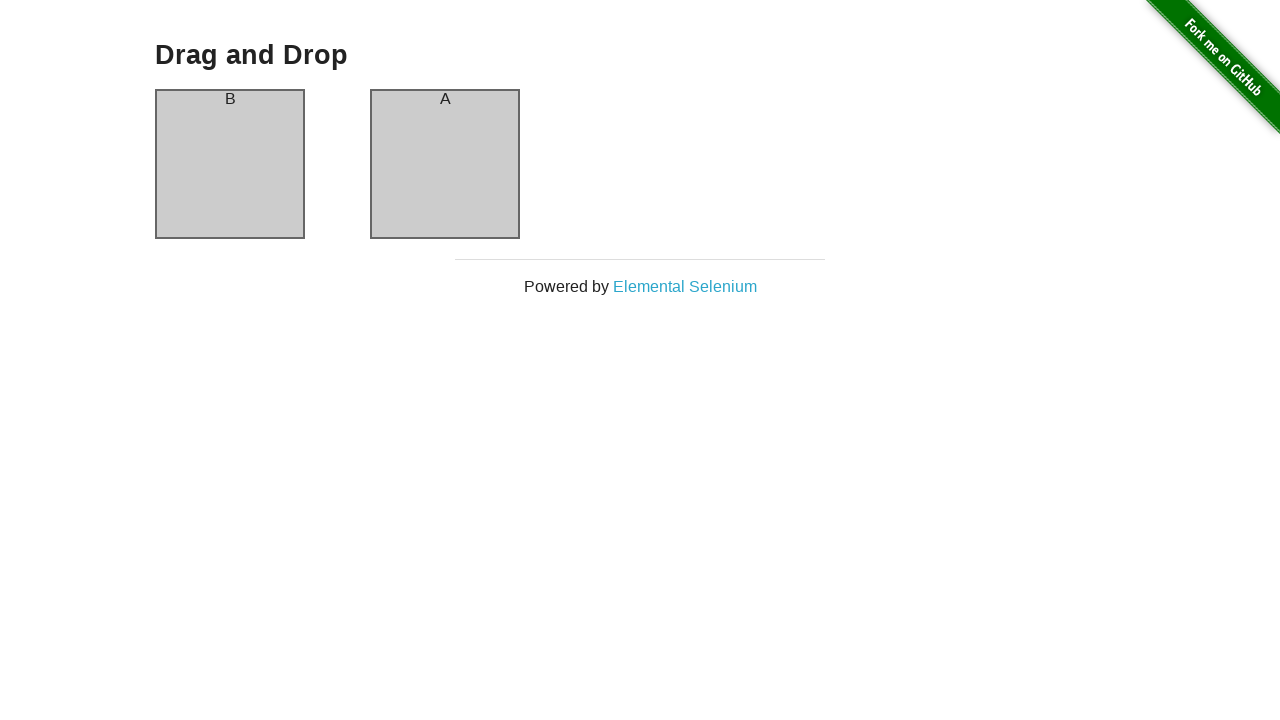

Waited for column A header to be present
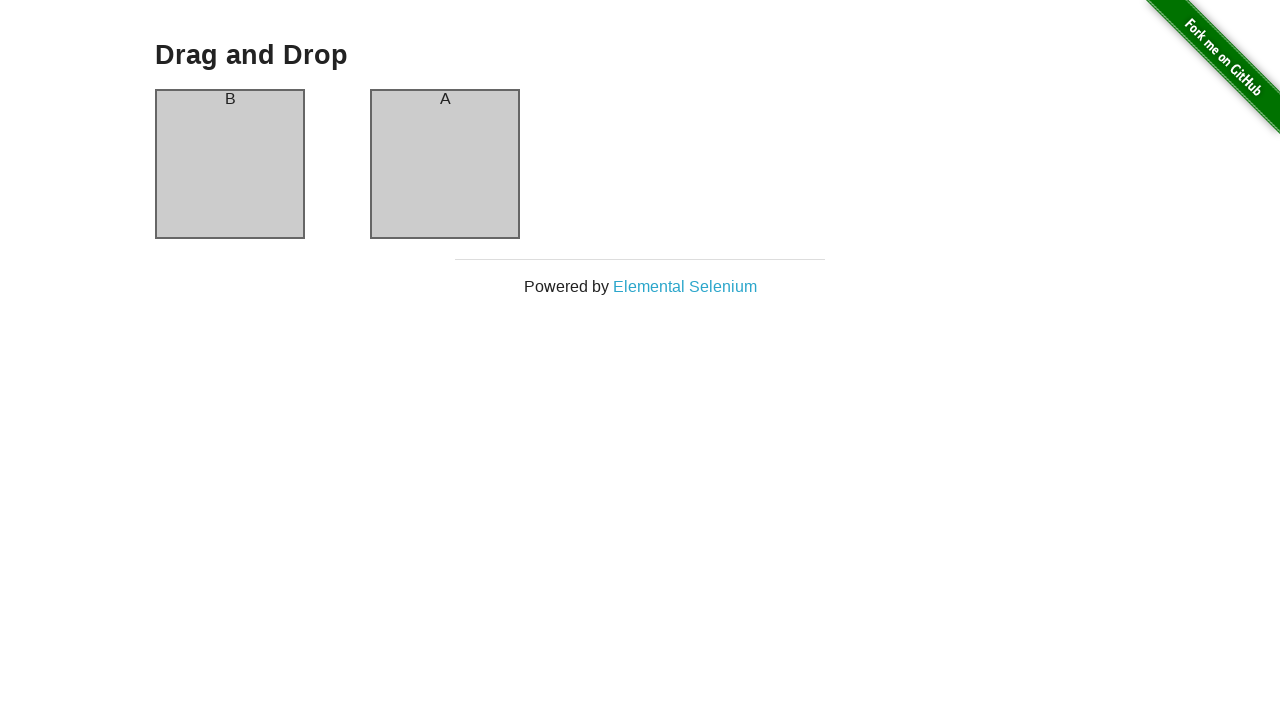

Verified that column A header now contains 'B' after swap
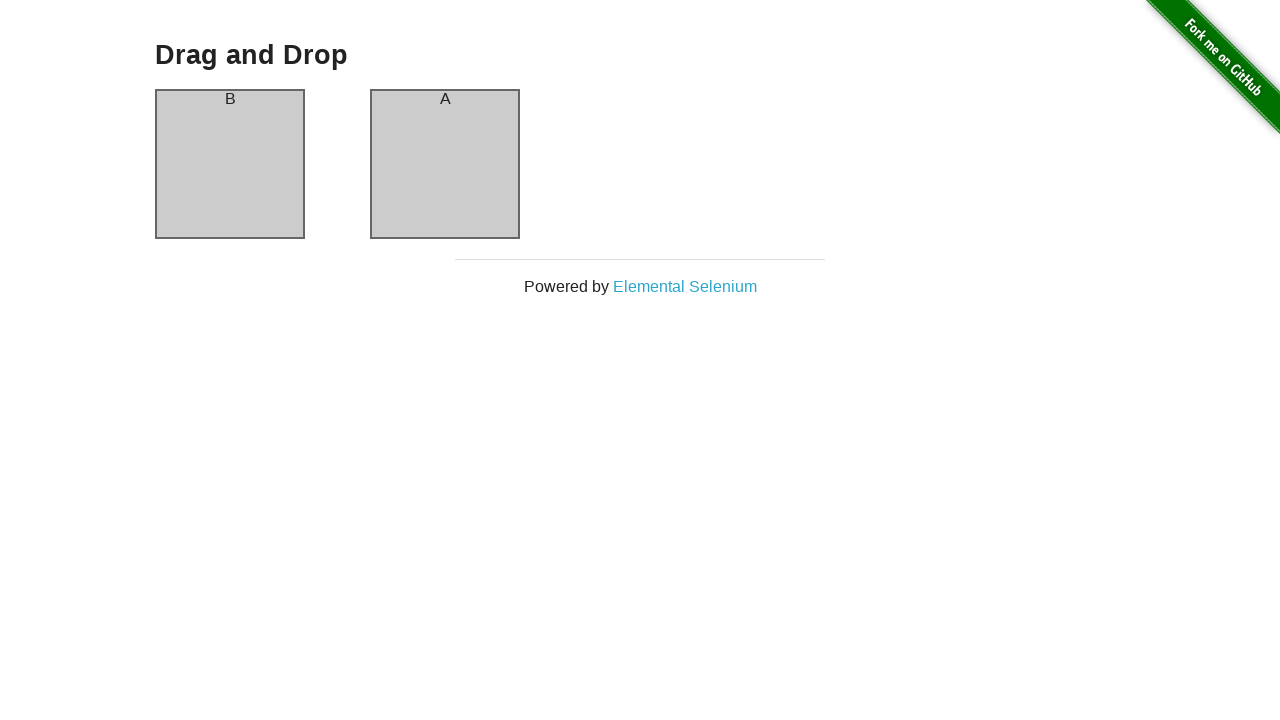

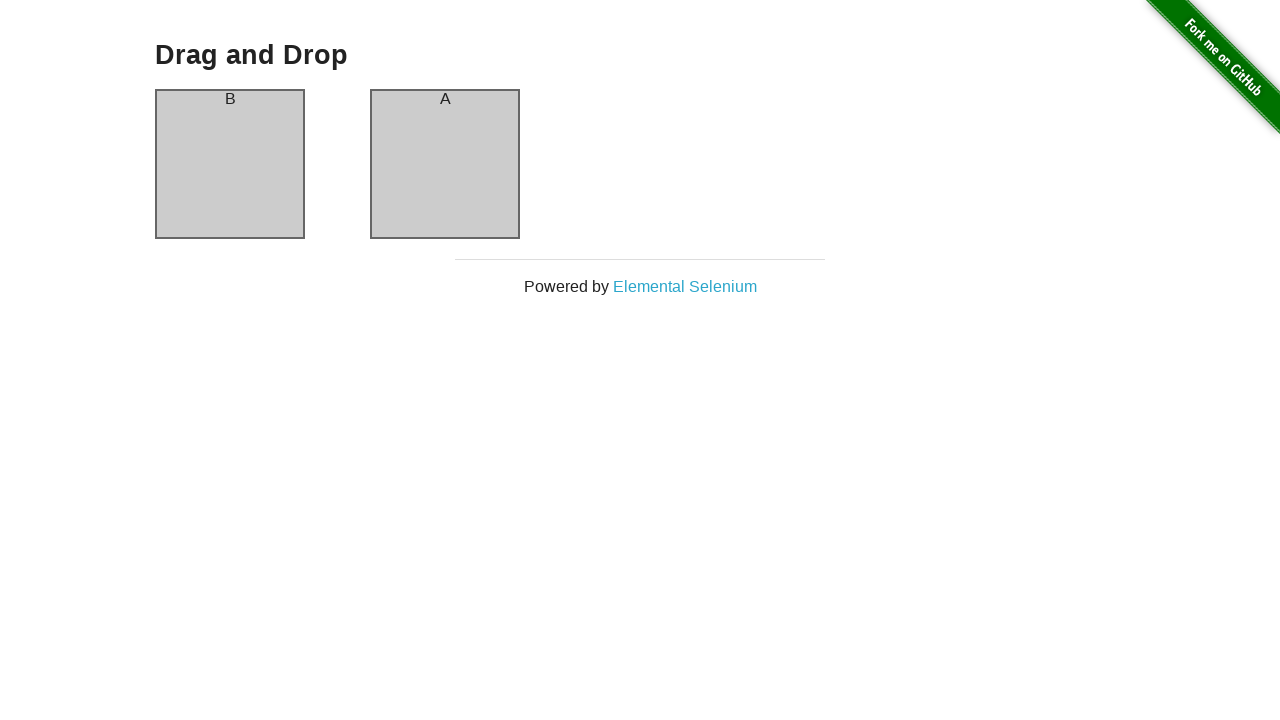